Tests filtering to display all todo items after filtering

Starting URL: https://demo.playwright.dev/todomvc

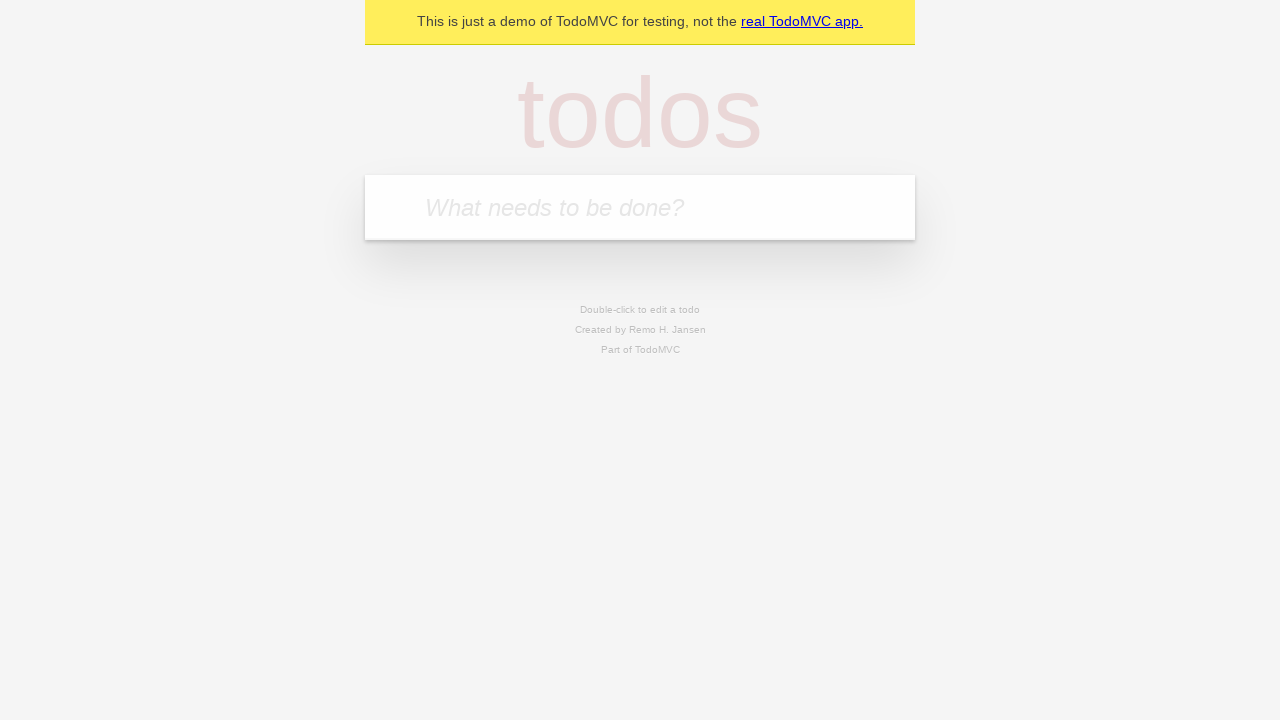

Filled todo input with 'buy some cheese' on internal:attr=[placeholder="What needs to be done?"i]
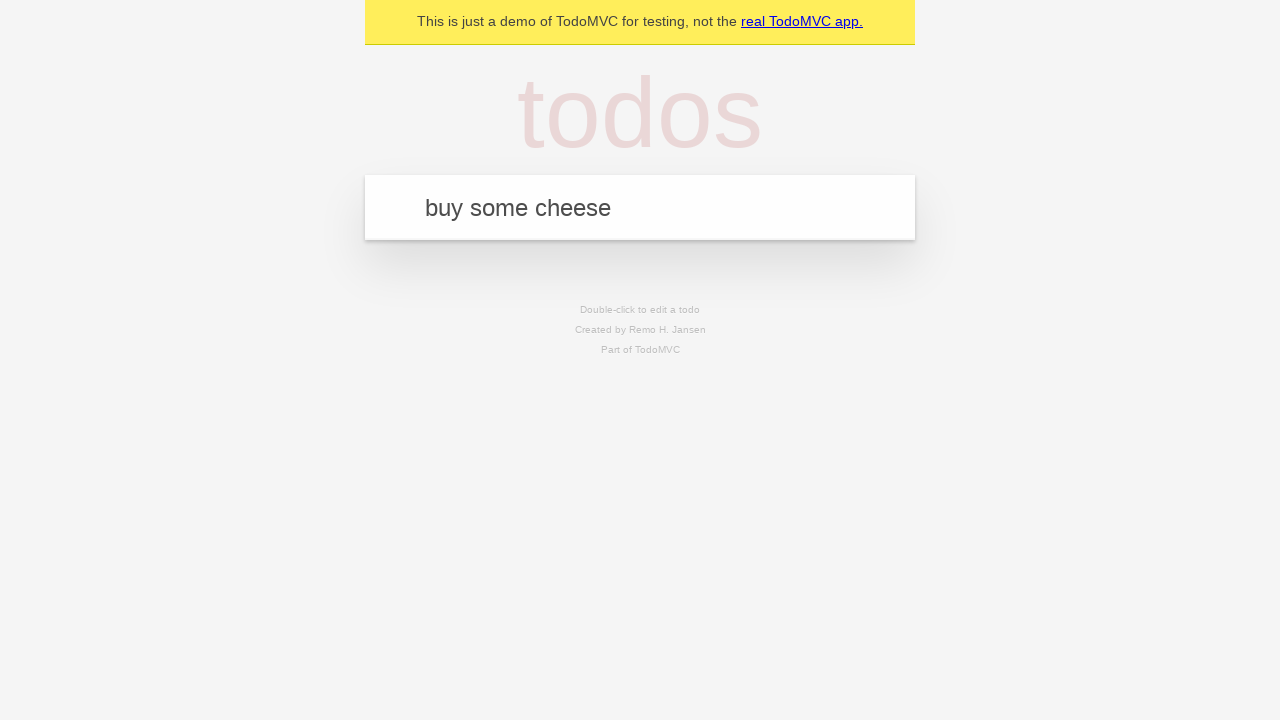

Pressed Enter to create first todo item on internal:attr=[placeholder="What needs to be done?"i]
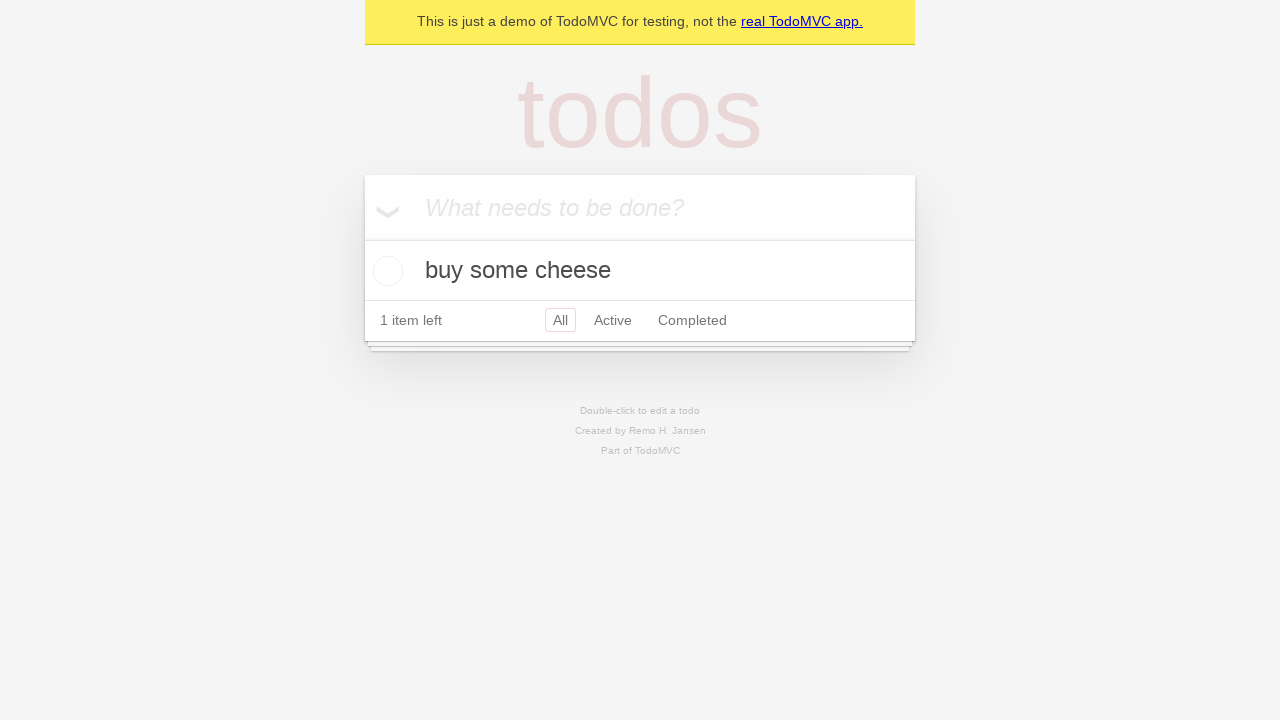

Filled todo input with 'feed the cat' on internal:attr=[placeholder="What needs to be done?"i]
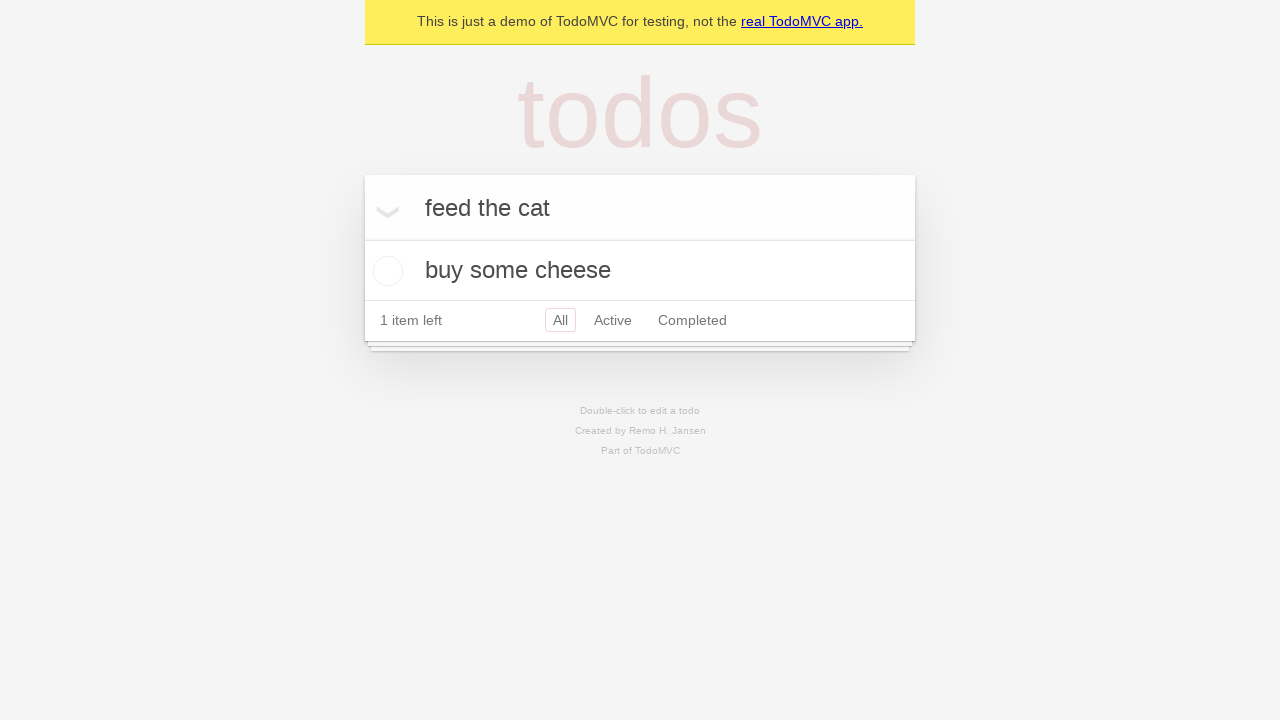

Pressed Enter to create second todo item on internal:attr=[placeholder="What needs to be done?"i]
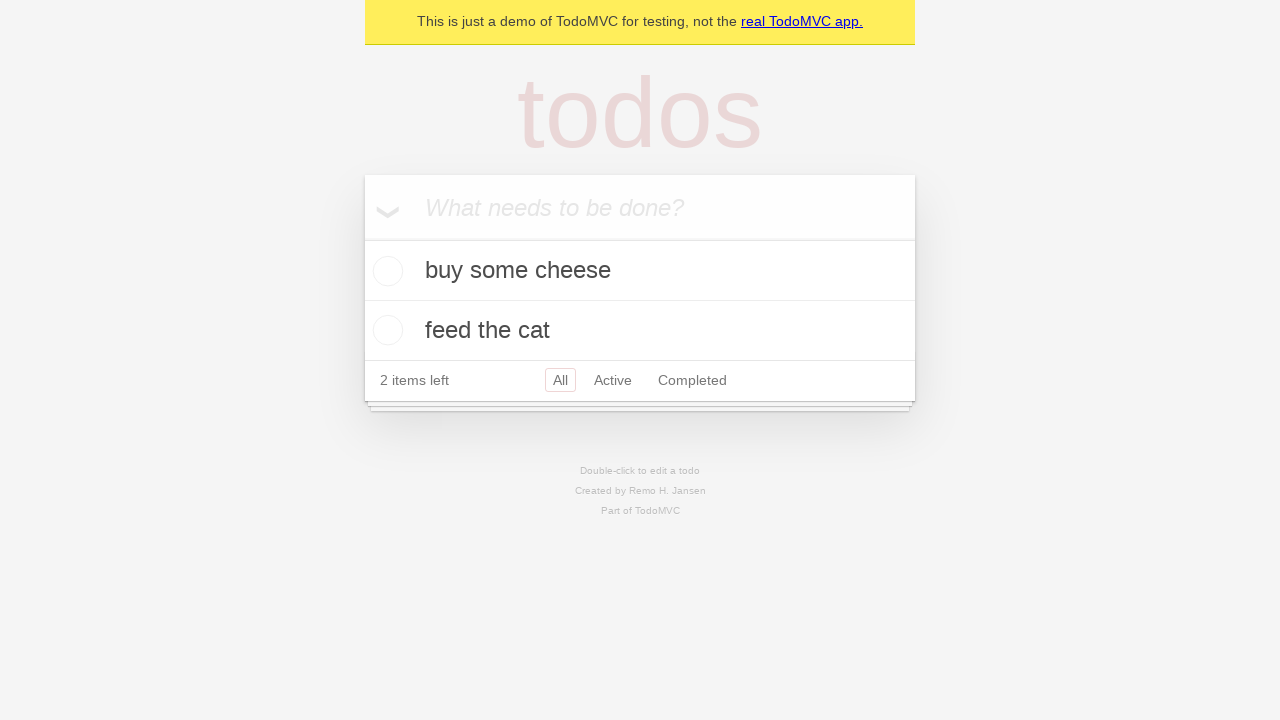

Filled todo input with 'book a doctors appointment' on internal:attr=[placeholder="What needs to be done?"i]
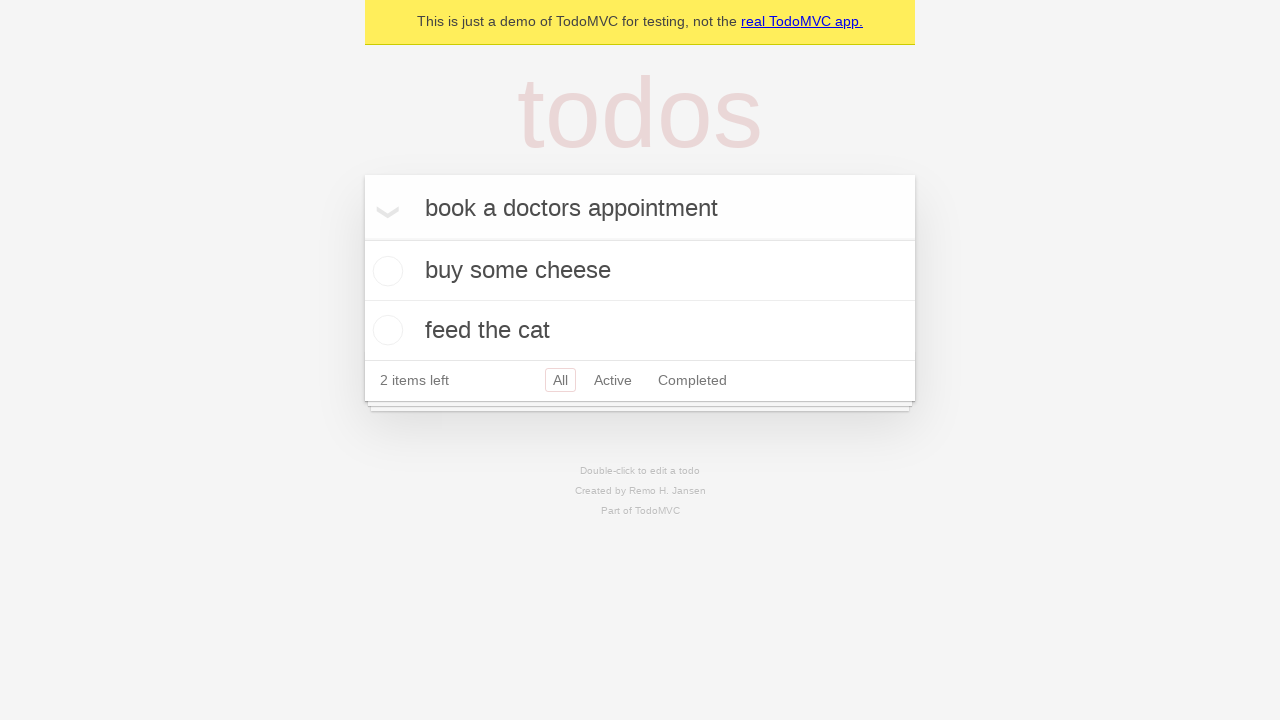

Pressed Enter to create third todo item on internal:attr=[placeholder="What needs to be done?"i]
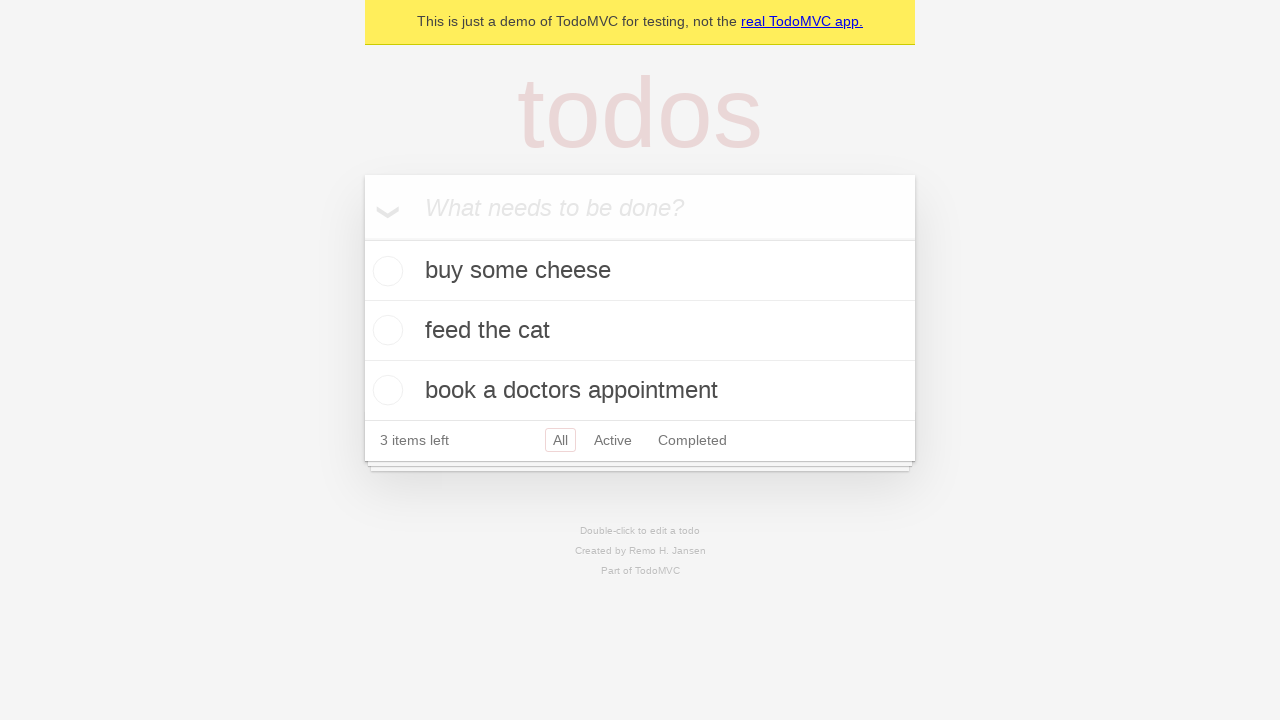

Checked the second todo item at (385, 330) on internal:testid=[data-testid="todo-item"s] >> nth=1 >> internal:role=checkbox
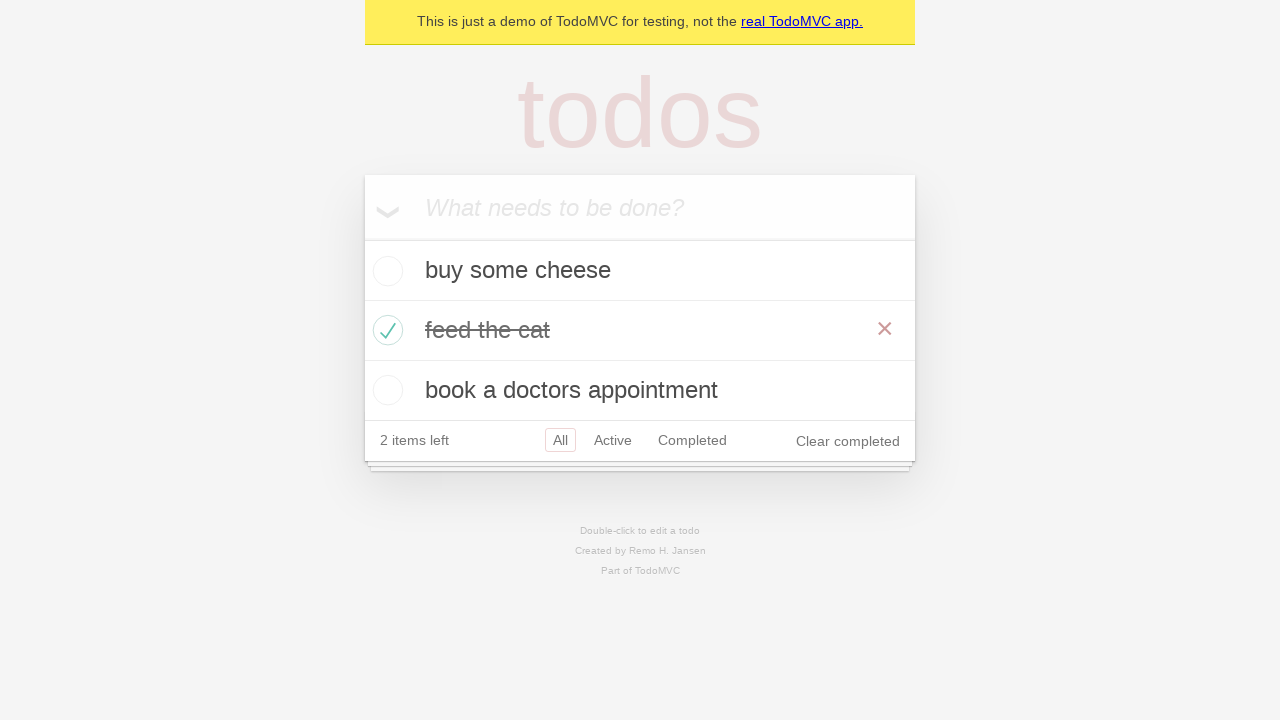

Clicked Active filter to display only active items at (613, 440) on internal:role=link[name="Active"i]
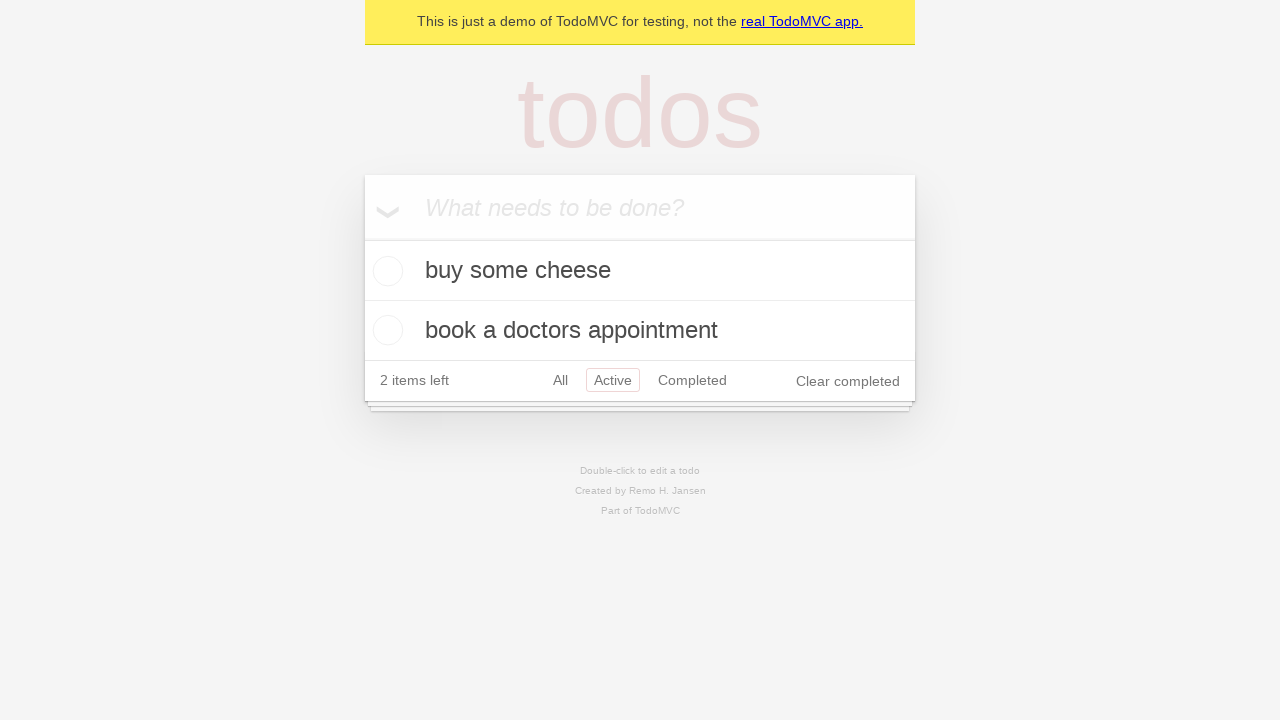

Clicked Completed filter to display only completed items at (692, 380) on internal:role=link[name="Completed"i]
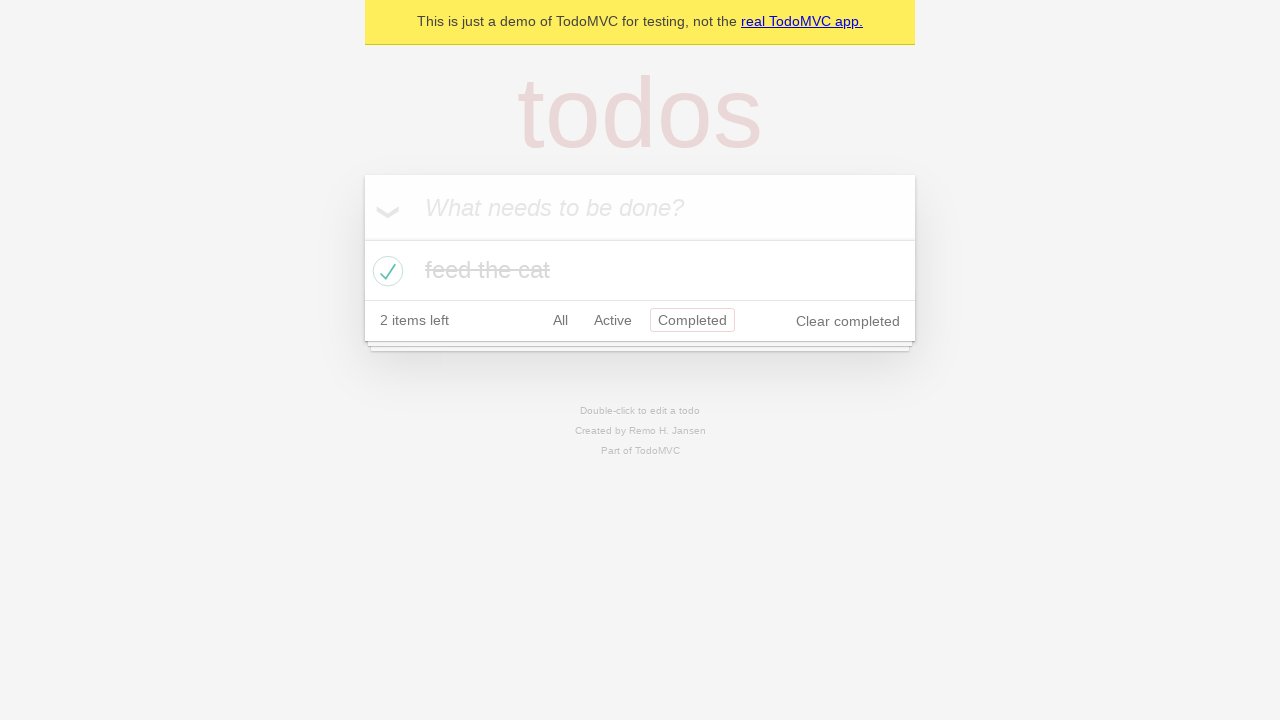

Clicked All filter to display all todo items at (560, 320) on internal:role=link[name="All"i]
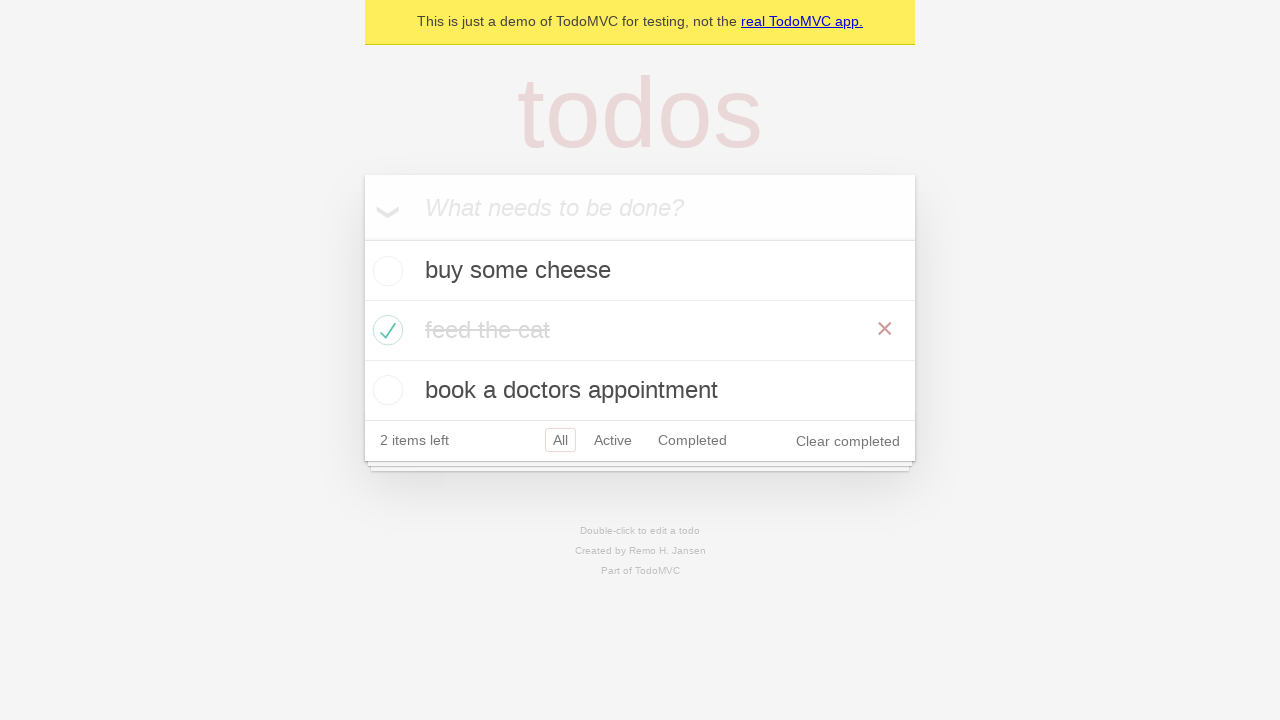

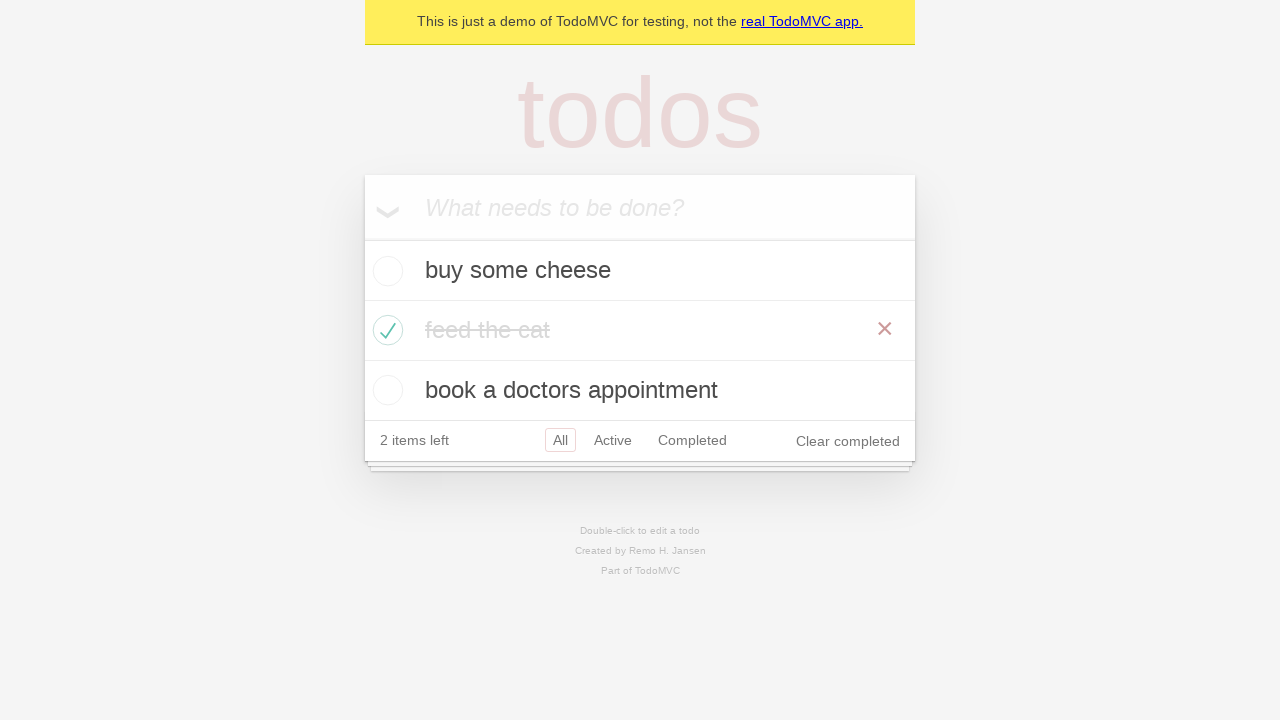